Tests dropdown functionality by clicking a dropdown button and then clicking on the "Flipkart" link option that appears

Starting URL: https://omayo.blogspot.com/

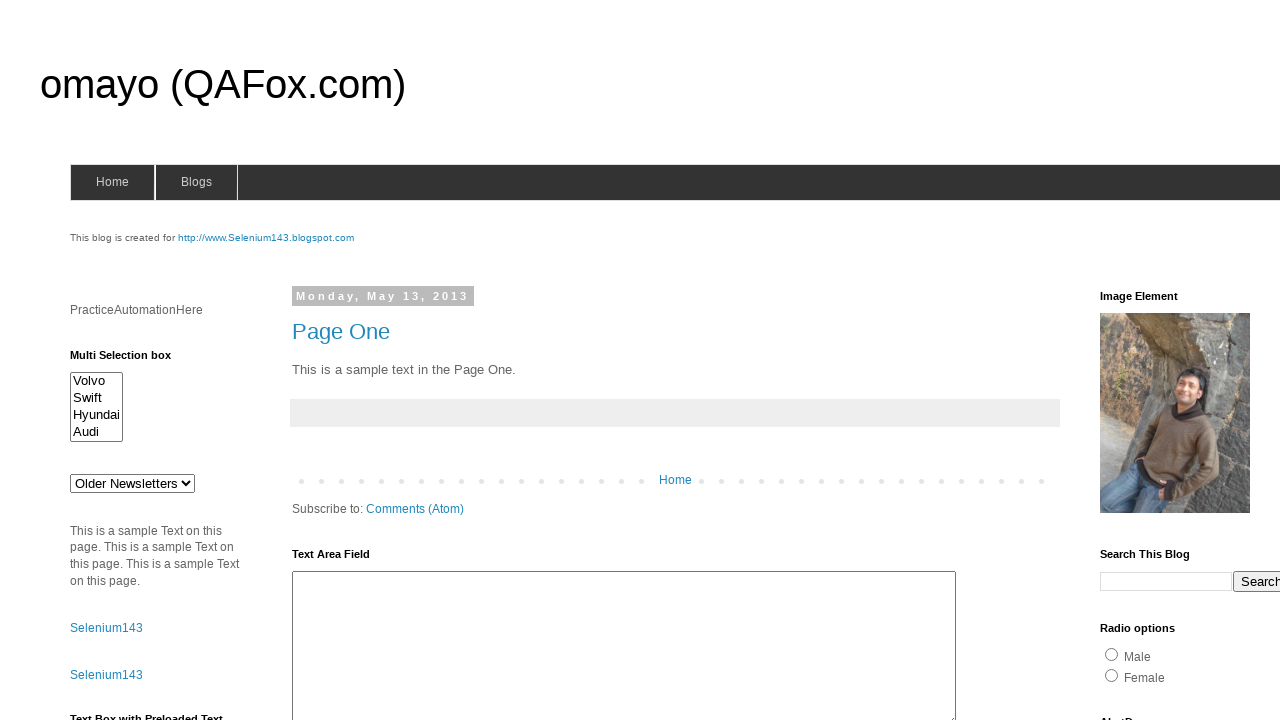

Clicked the Dropdown button at (1227, 360) on xpath=//button[text()='Dropdown']
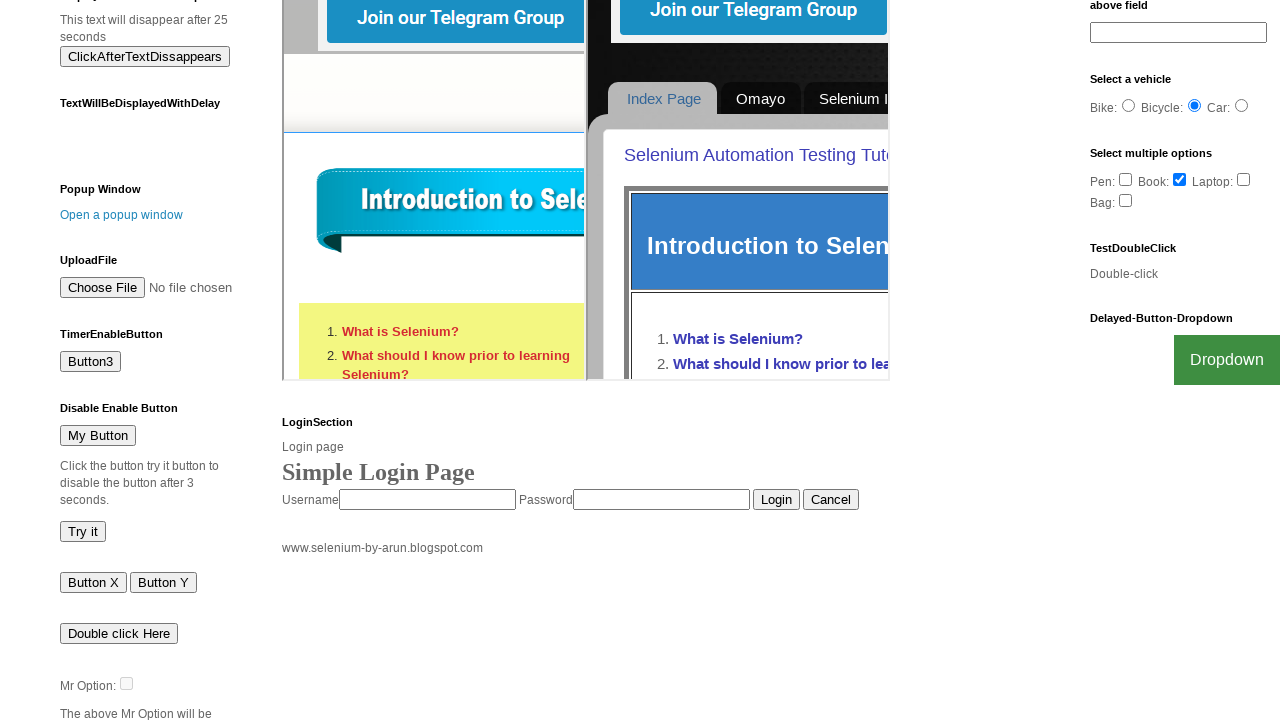

Flipkart link option became visible
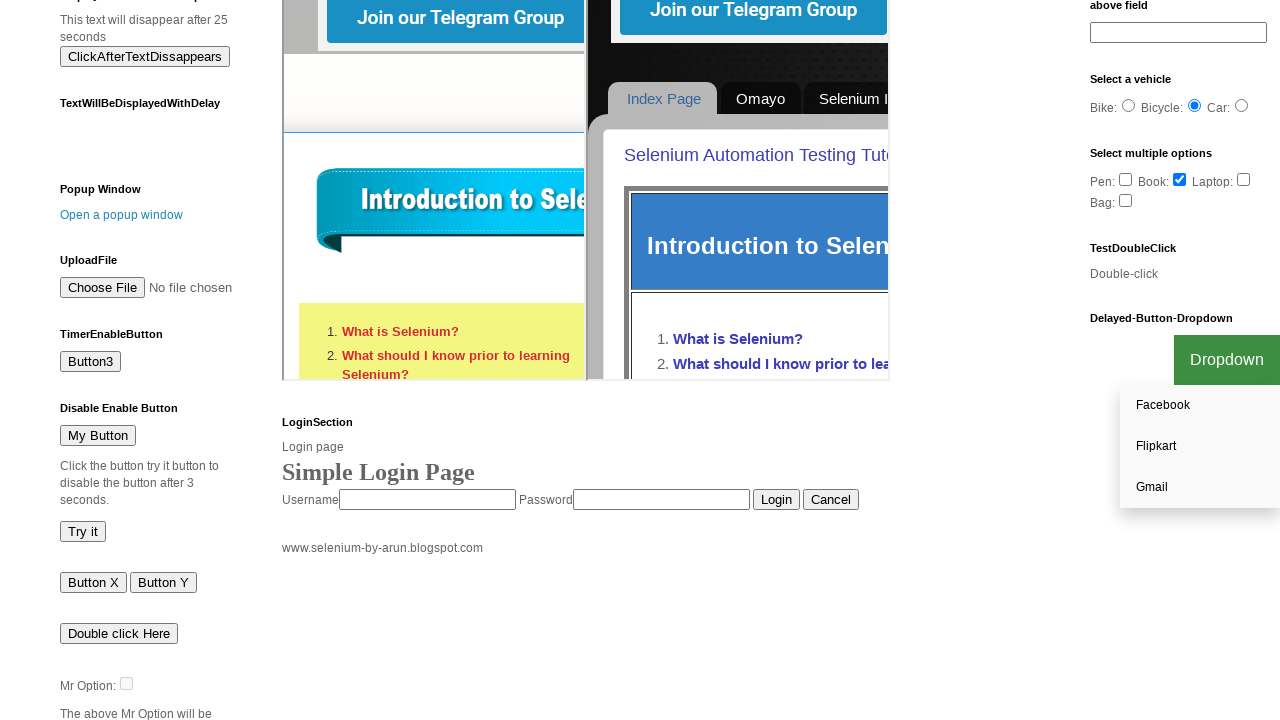

Clicked the Flipkart link option from dropdown at (1200, 447) on xpath=//a[text()='Flipkart']
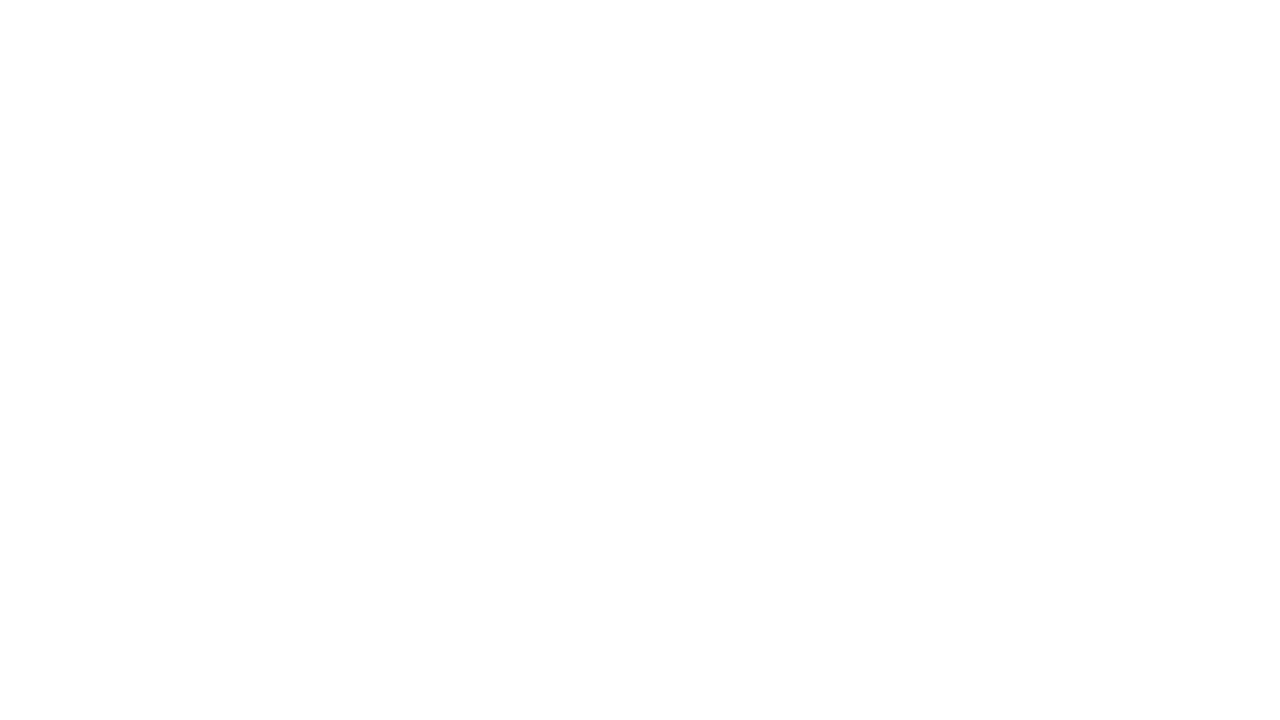

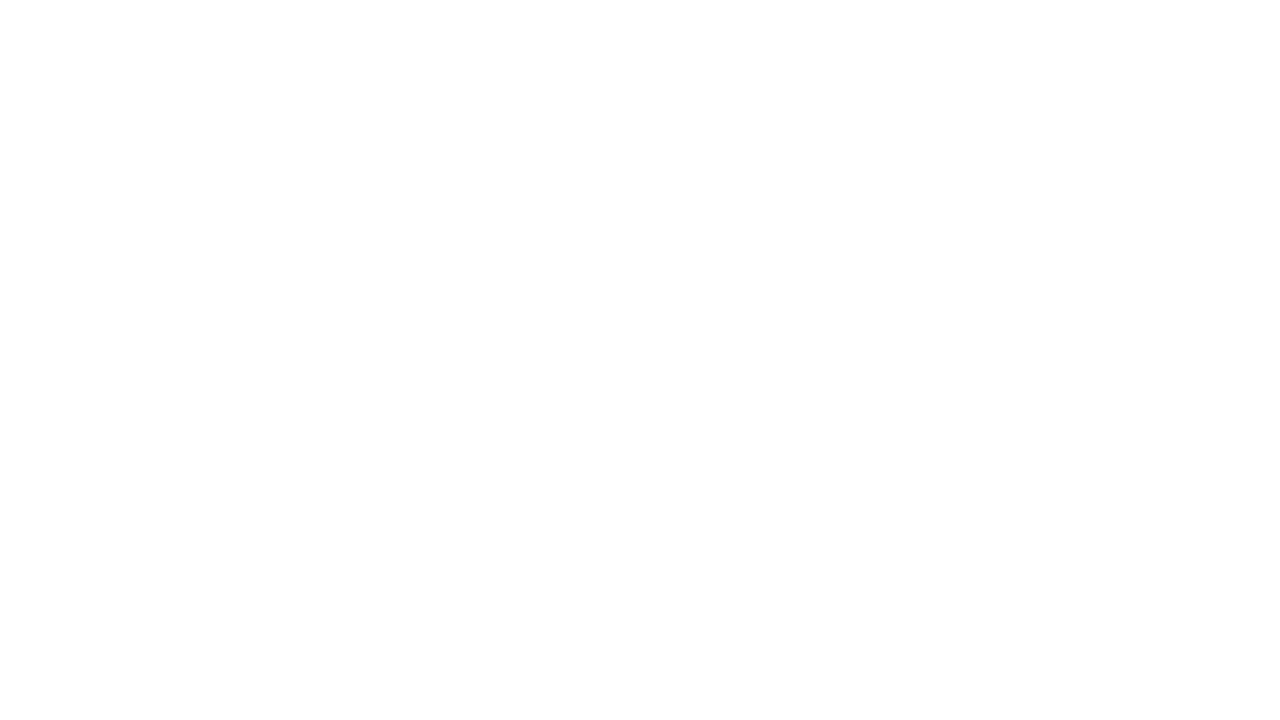